Opens the Axis Bank homepage and verifies the page loads successfully by waiting for the page to be ready.

Starting URL: https://www.axisbank.com/

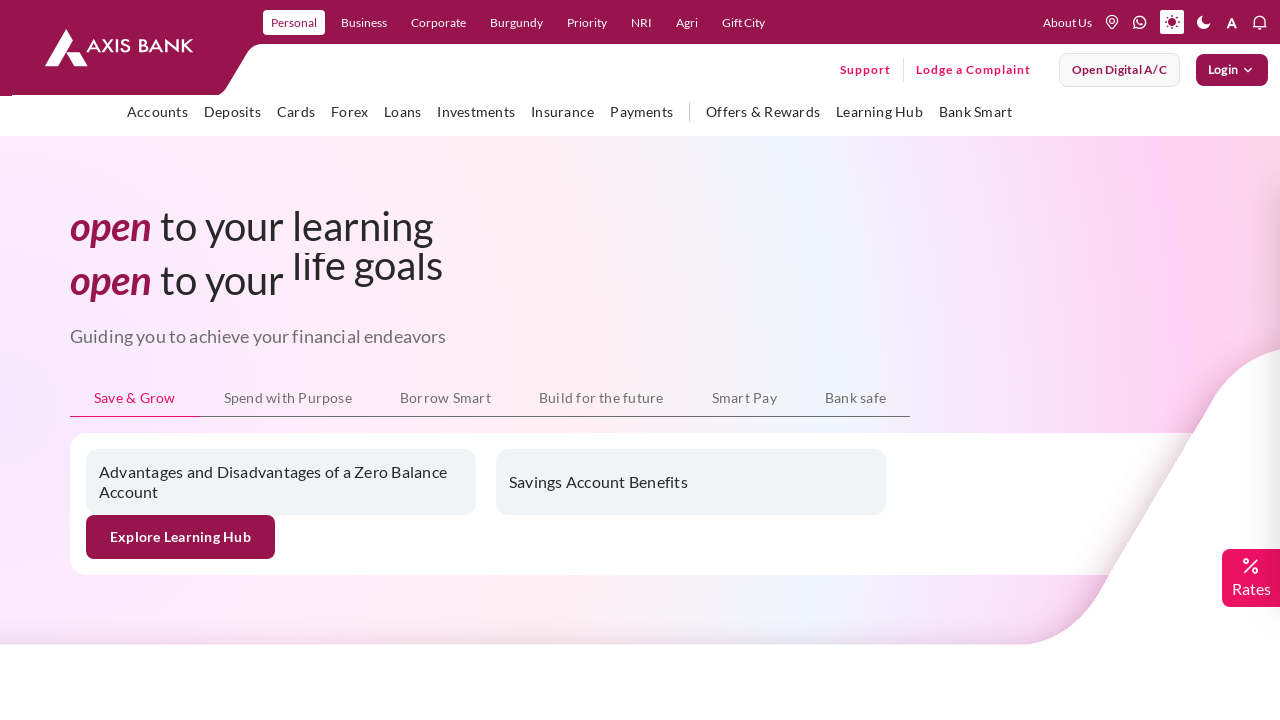

Waited for page to reach domcontentloaded state
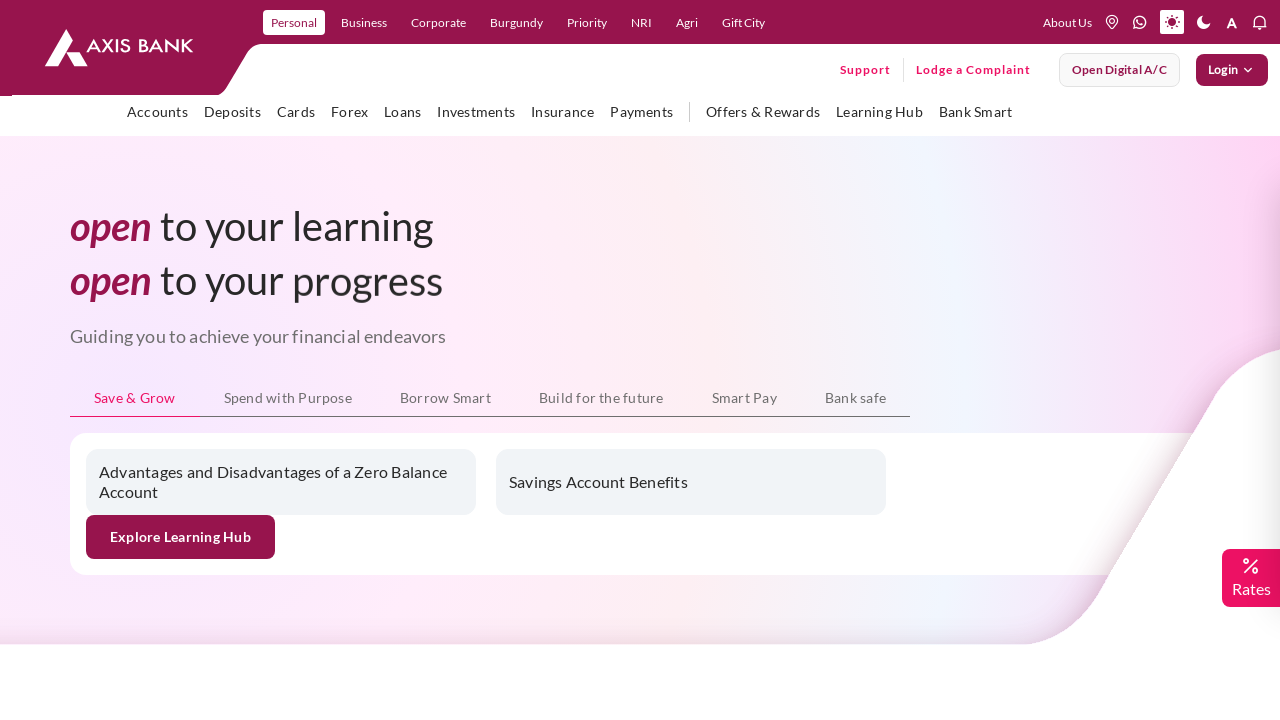

Verified body element is present on Axis Bank homepage
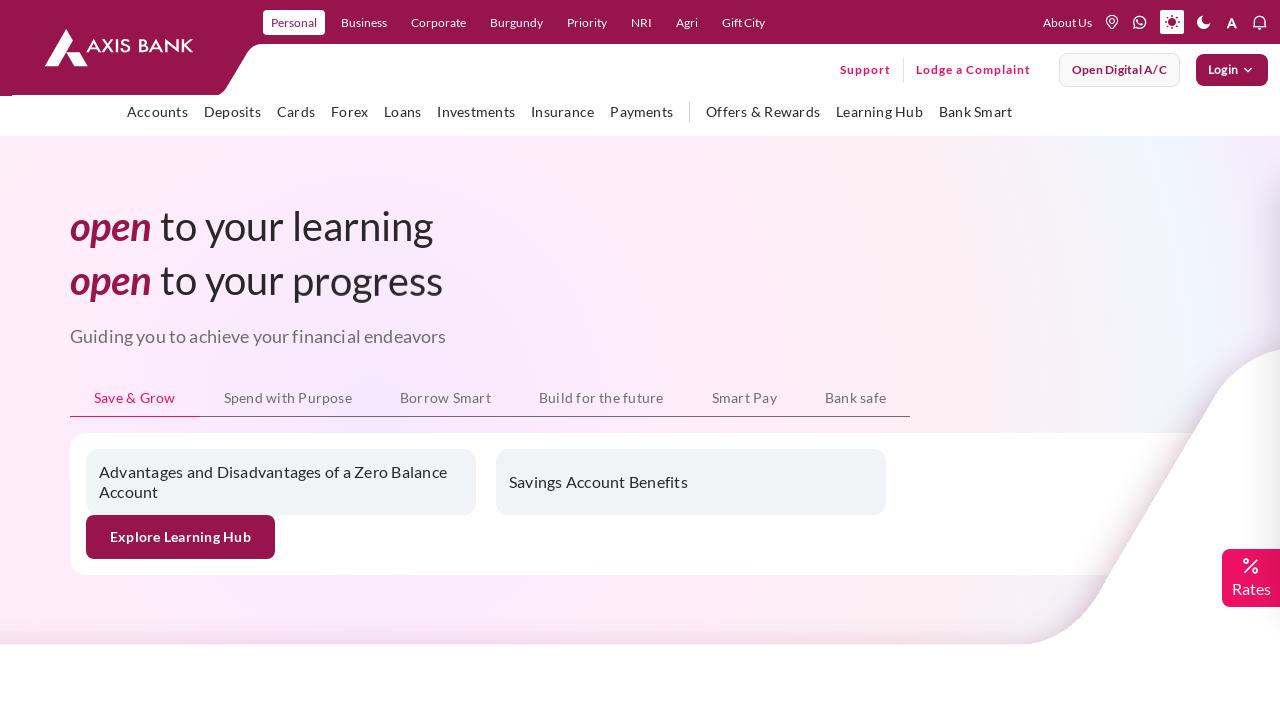

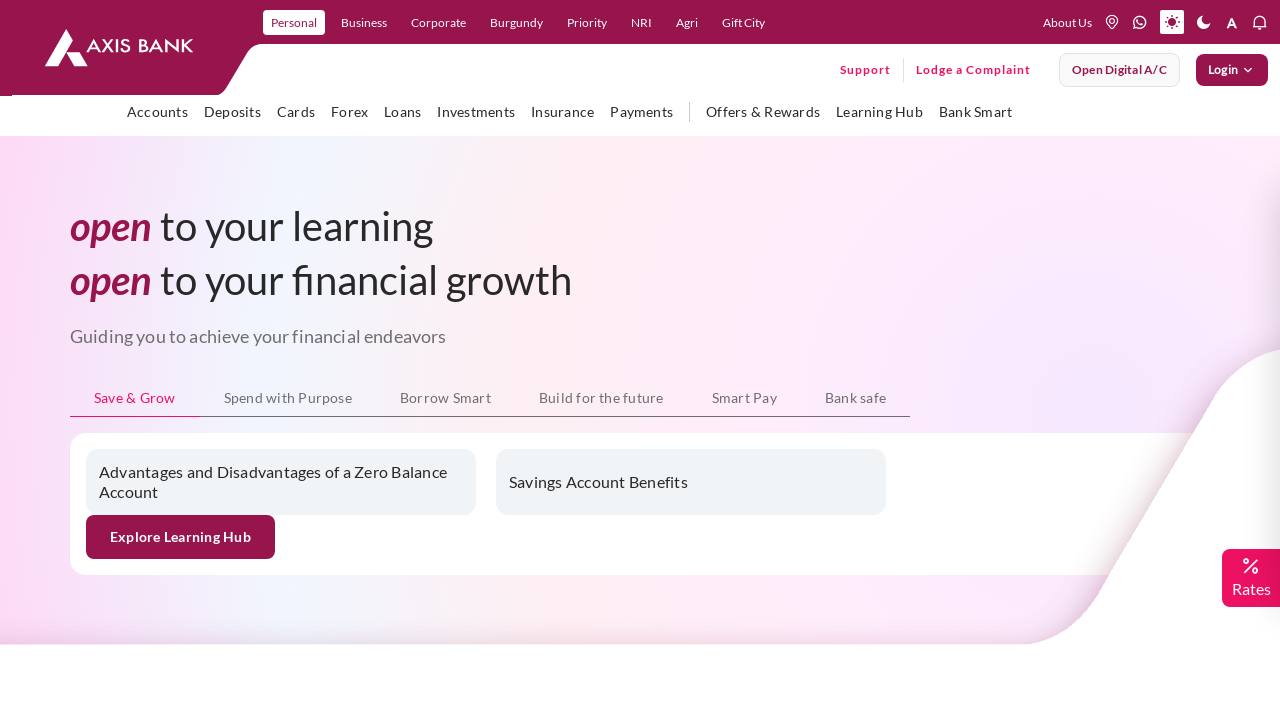